Tests show/hide functionality by entering text, clicking hide button, then clicking show button to reveal the textbox

Starting URL: https://rahulshettyacademy.com/AutomationPractice/

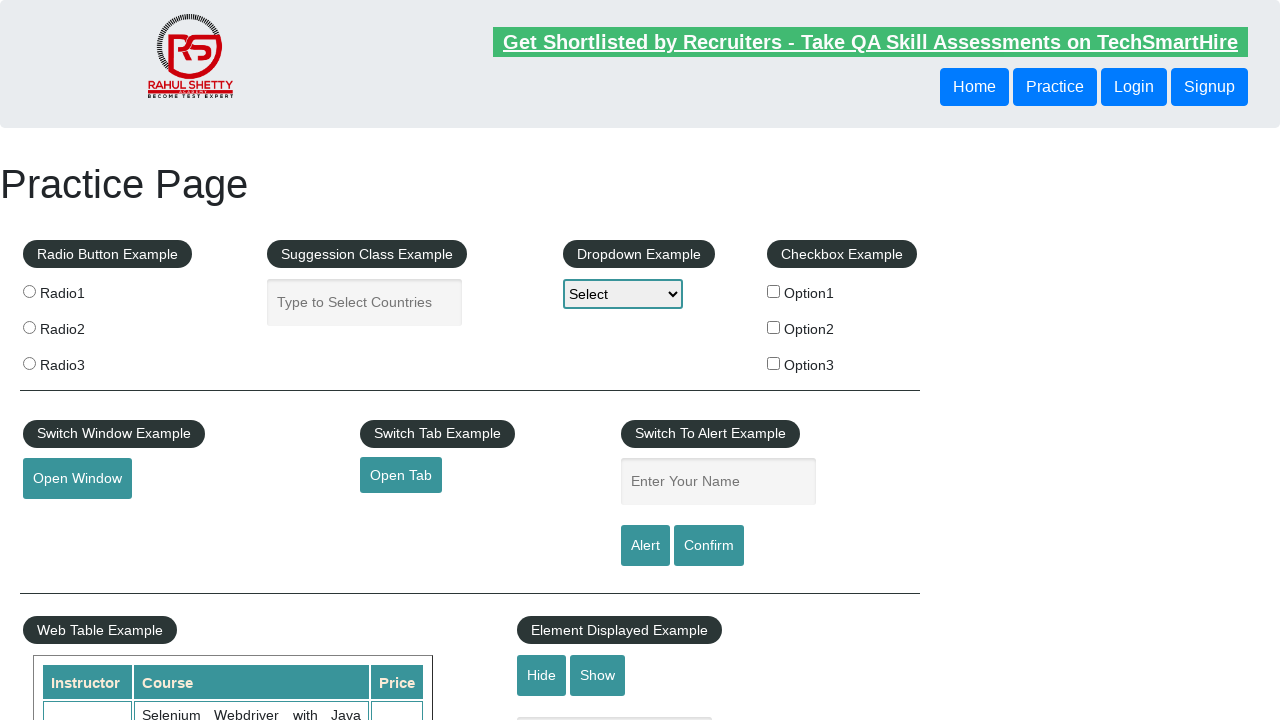

Scrolled down 500 pixels to locate the textbox element
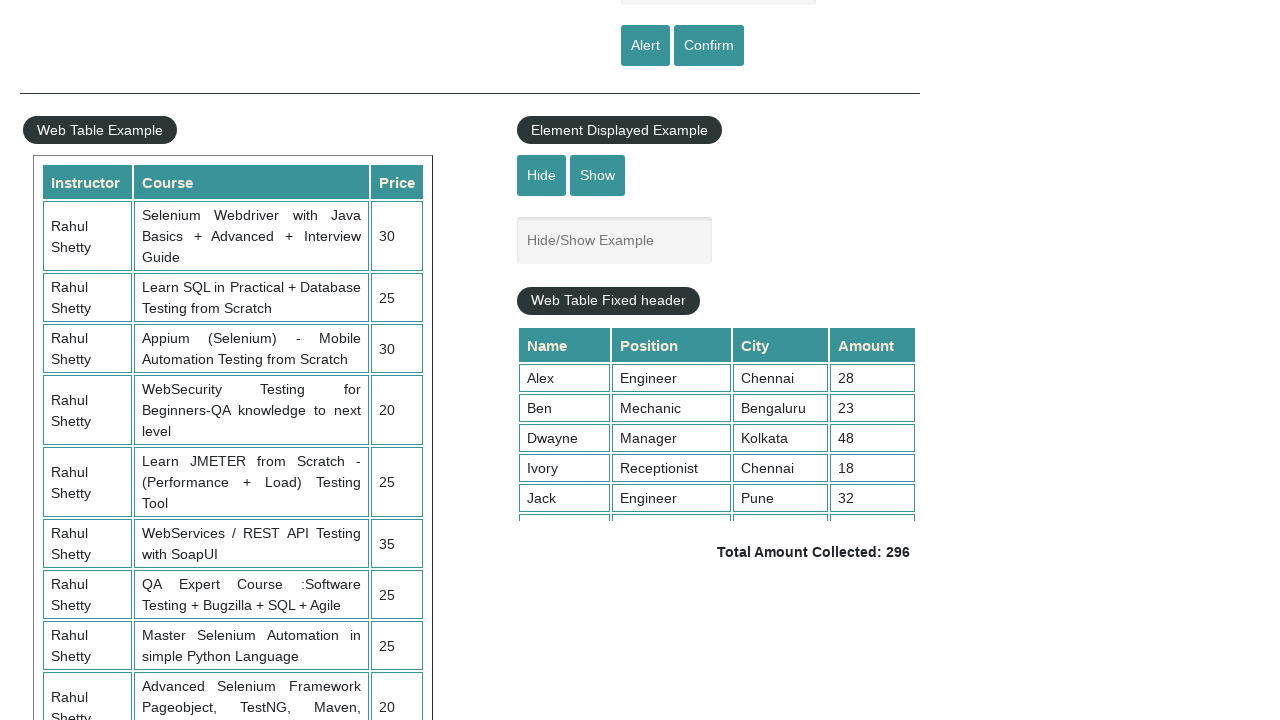

Entered text 'YOGESHHH' in the displayed textbox on input#displayed-text
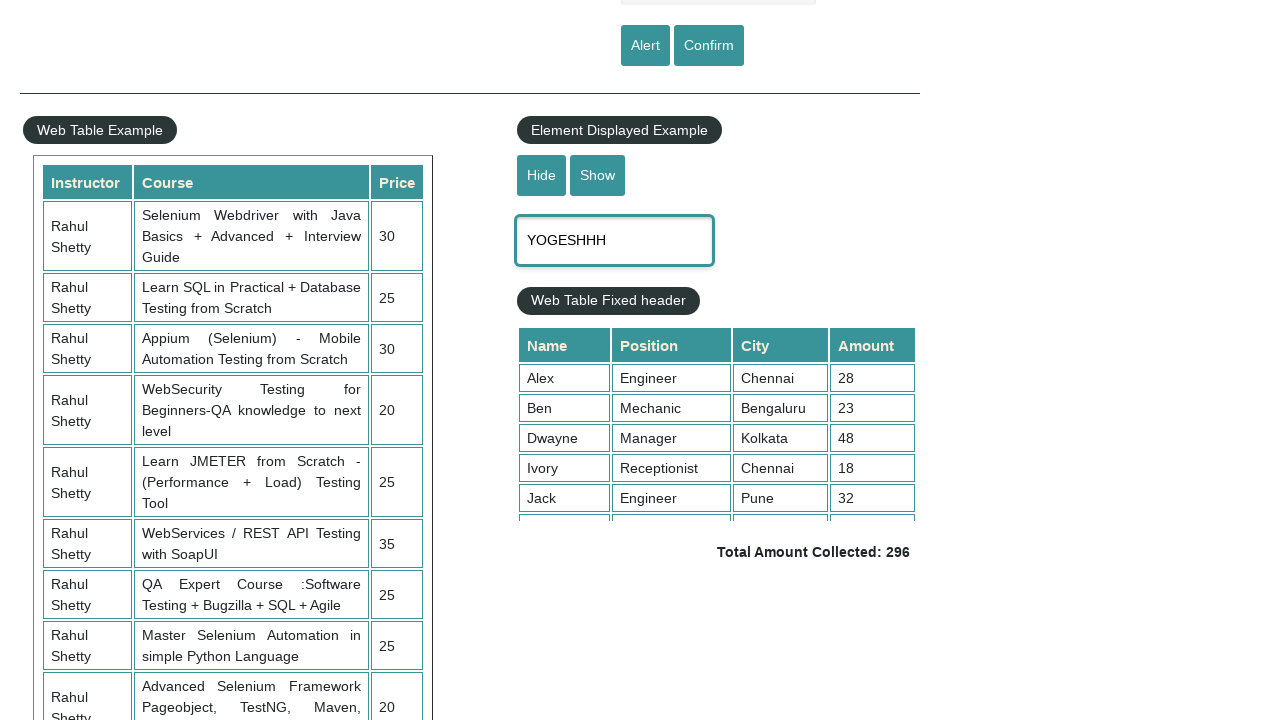

Clicked hide button to hide the textbox at (542, 175) on input#hide-textbox
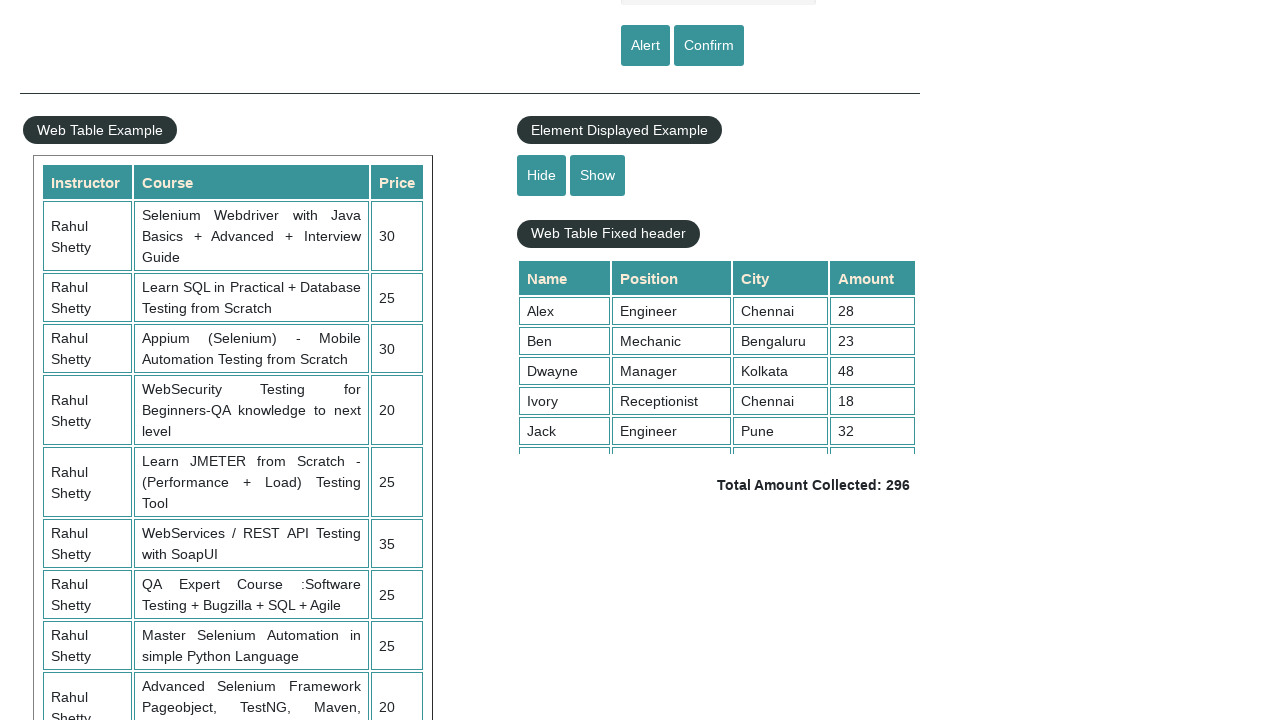

Textbox is now hidden
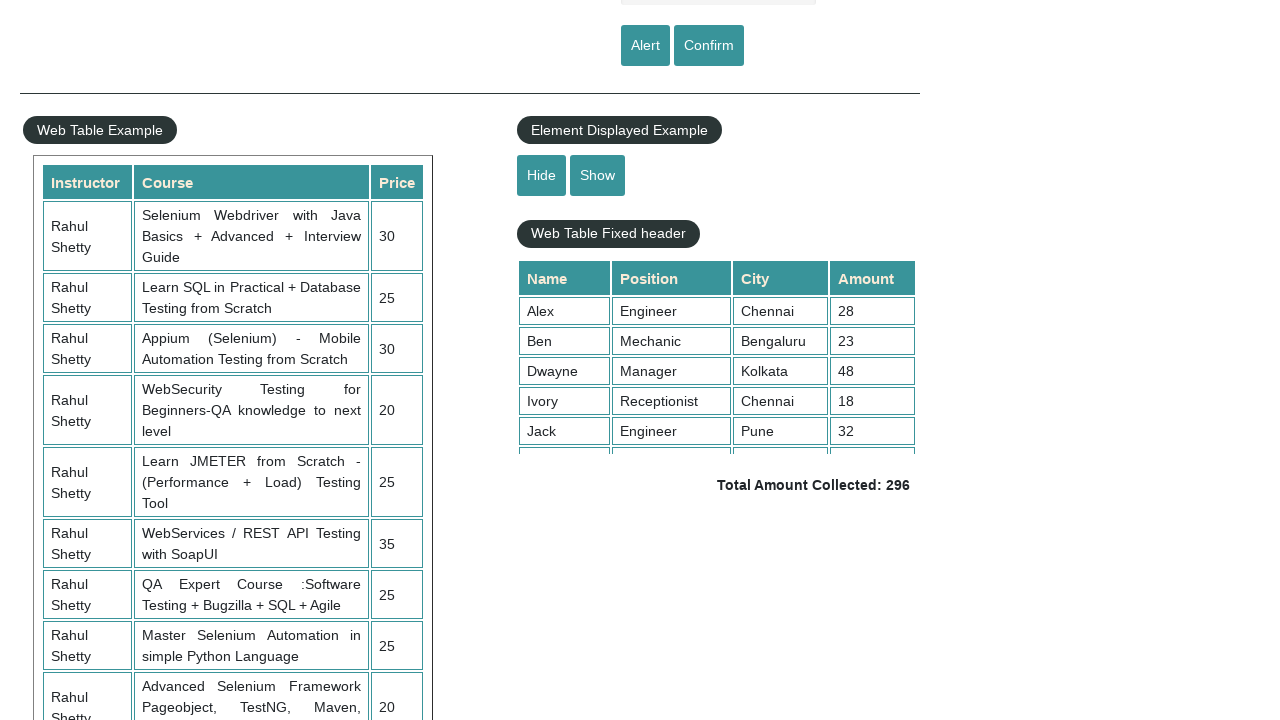

Clicked show button to reveal the textbox at (598, 175) on input#show-textbox
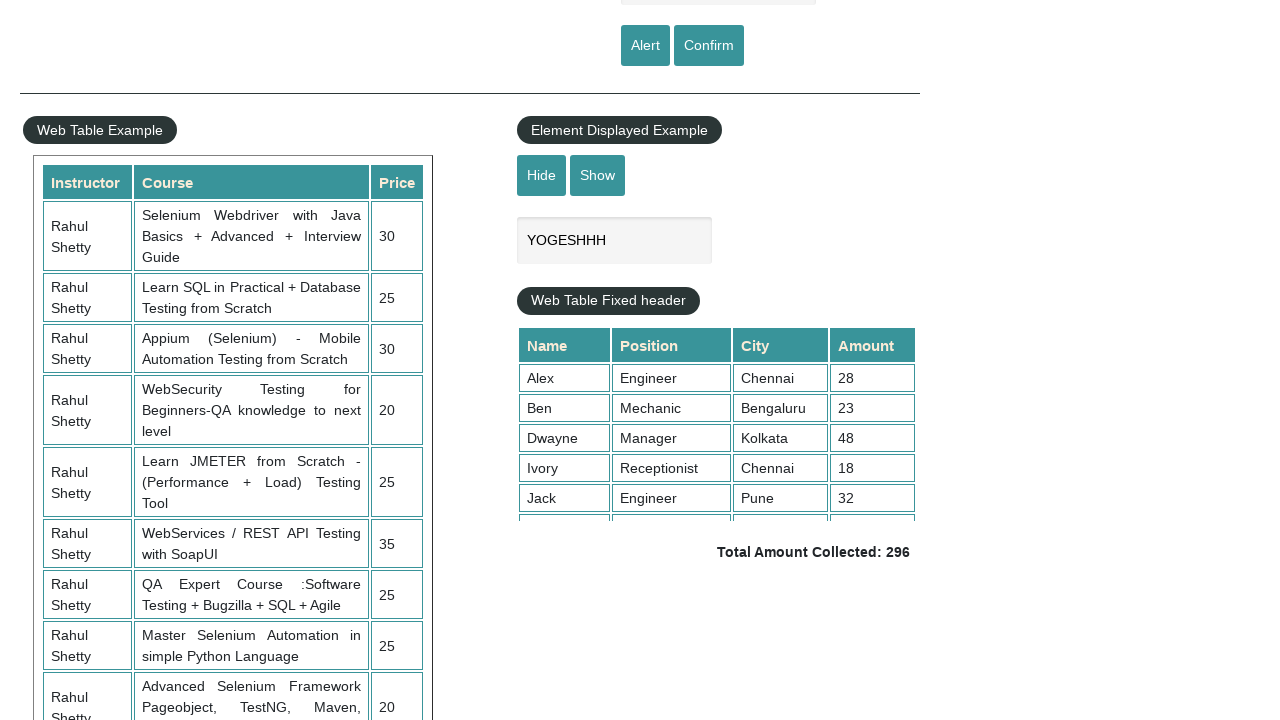

Textbox is now visible again, test completed successfully
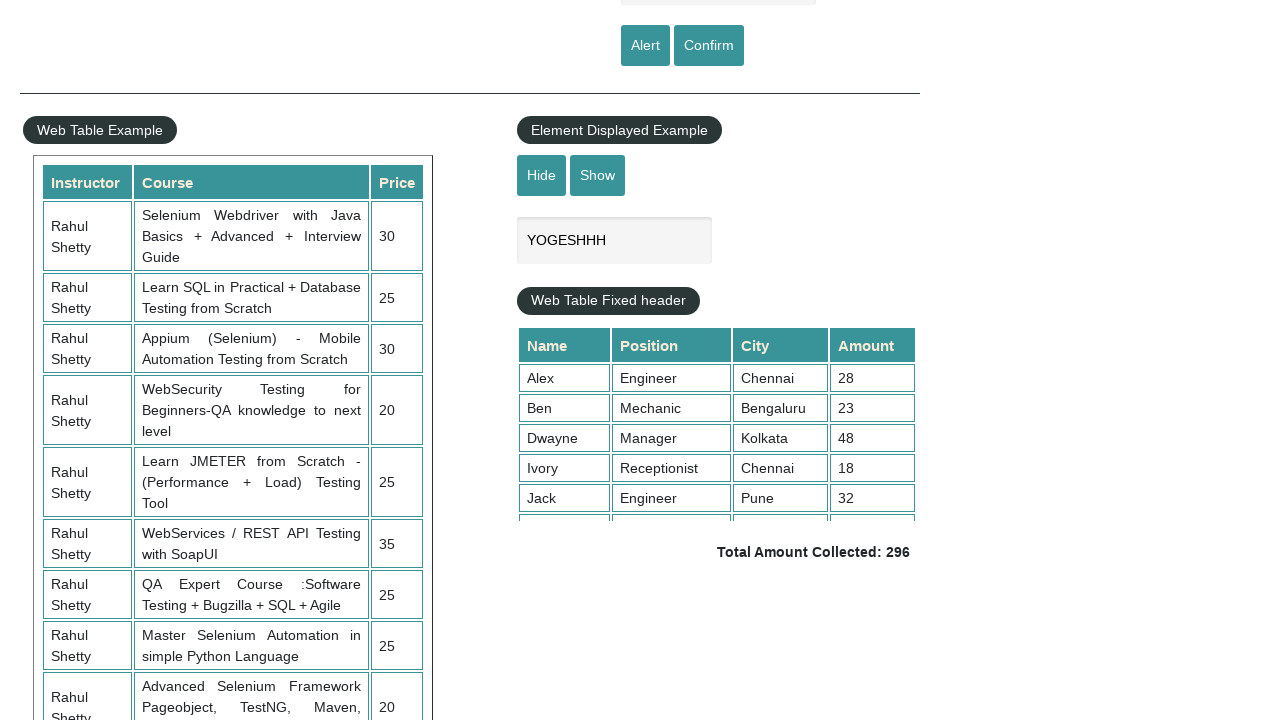

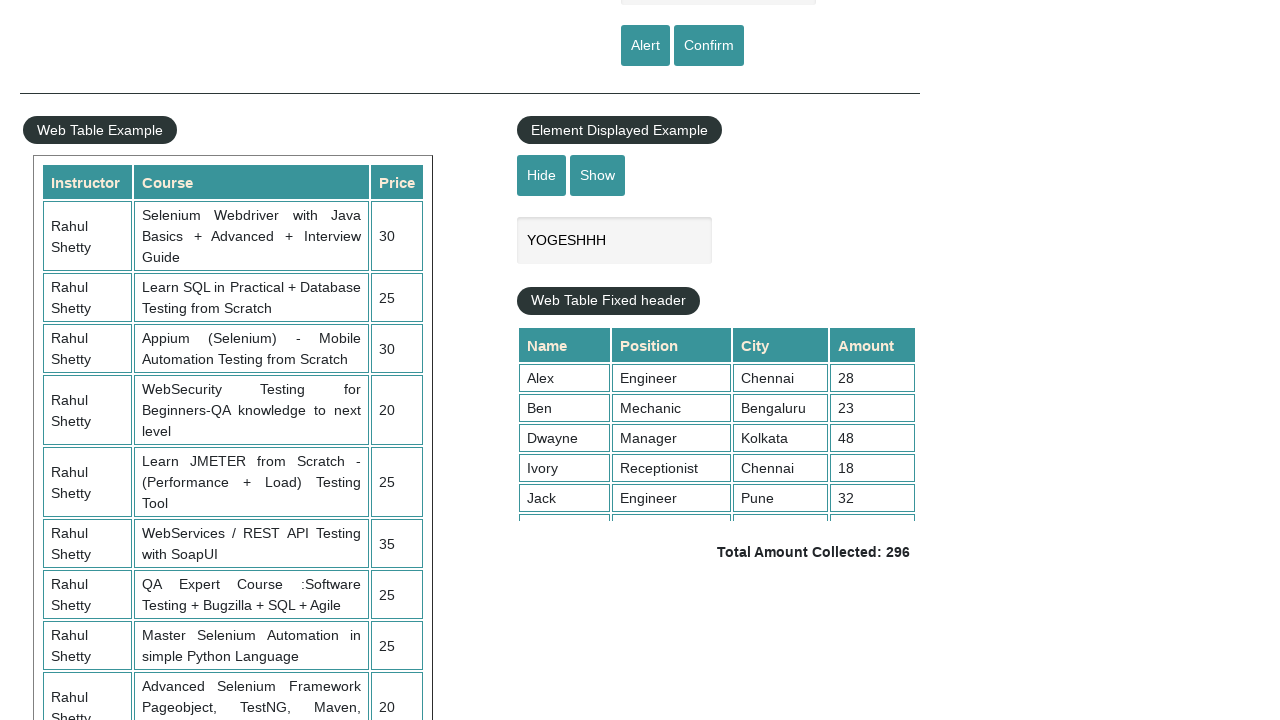